Tests iframe switching functionality by navigating to jQuery UI's selectable demo page, switching into the demo iframe, clicking multiple selectable items, then switching back to the main content and clicking the Demos link.

Starting URL: https://jqueryui.com/selectable/

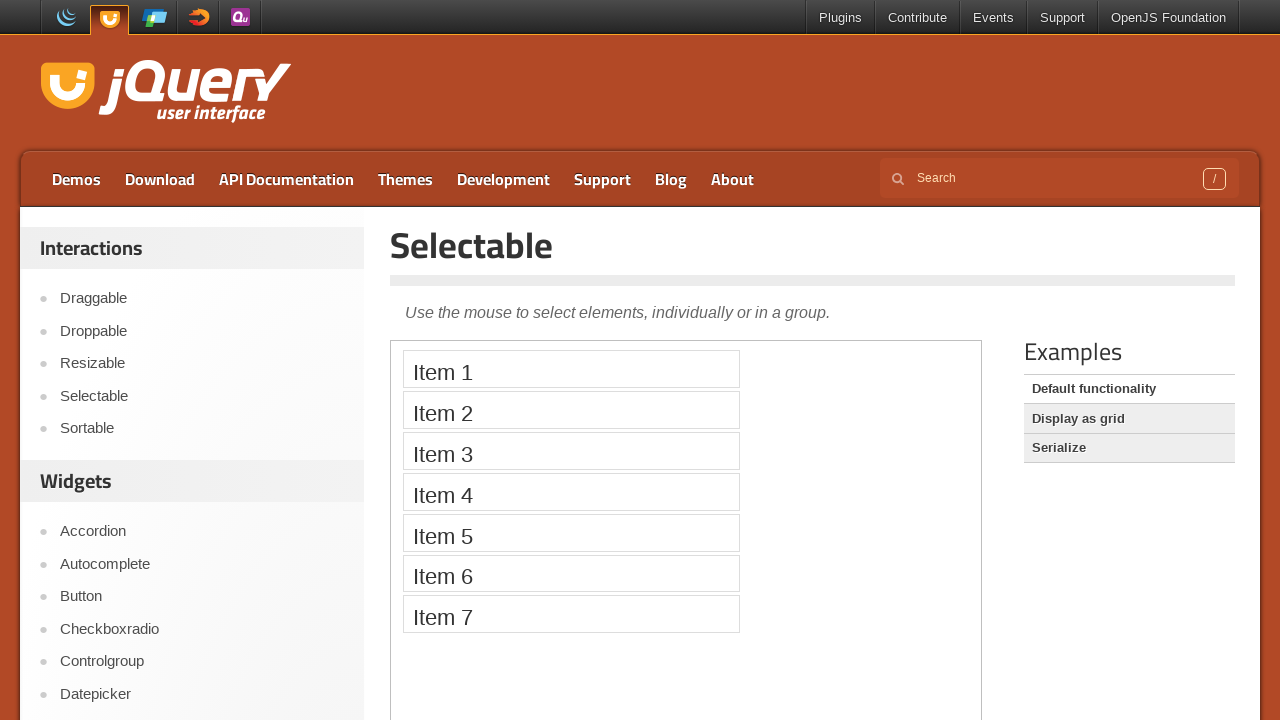

Navigated to jQuery UI selectable demo page
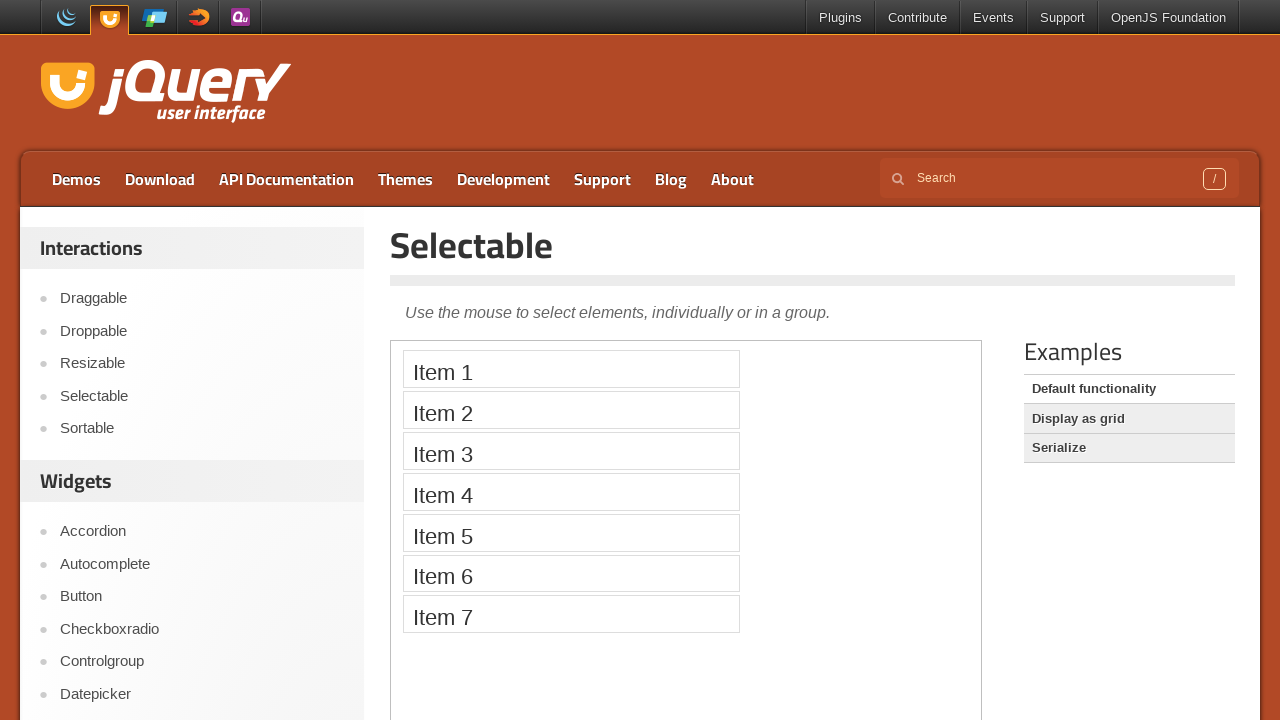

Clicked Selectable link at (813, 245) on text=Selectable
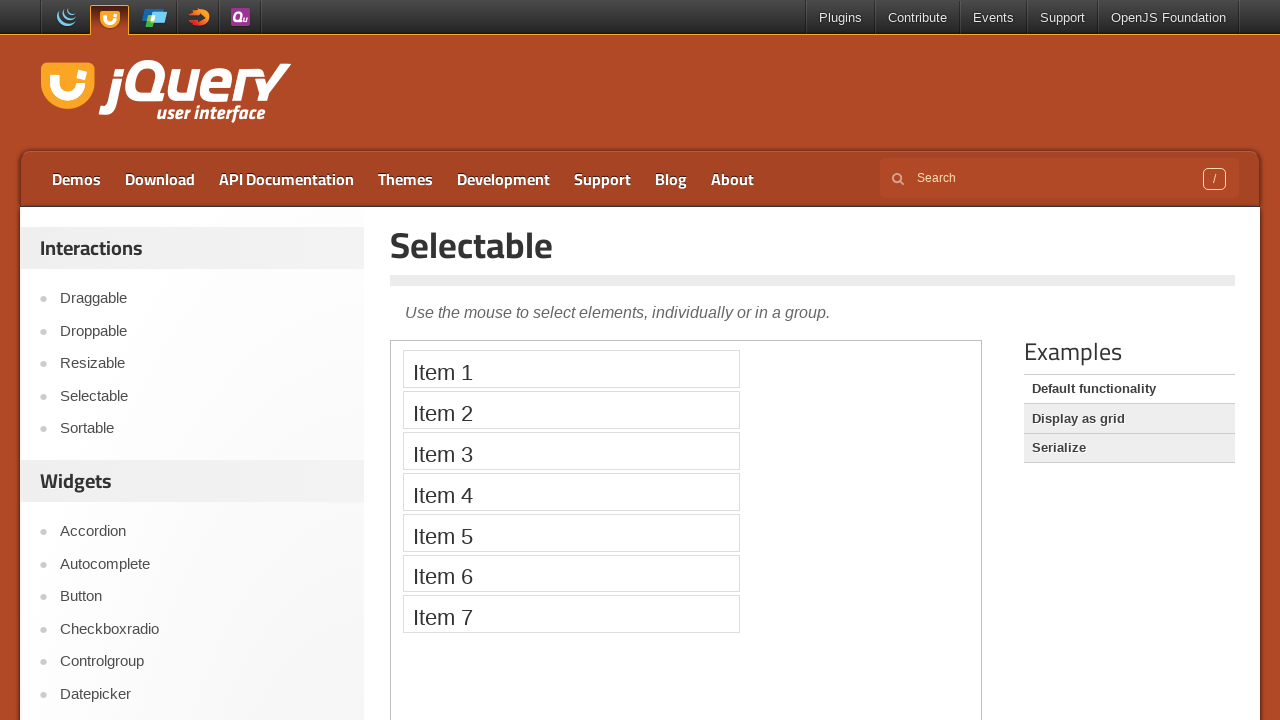

Demo iframe loaded and became available
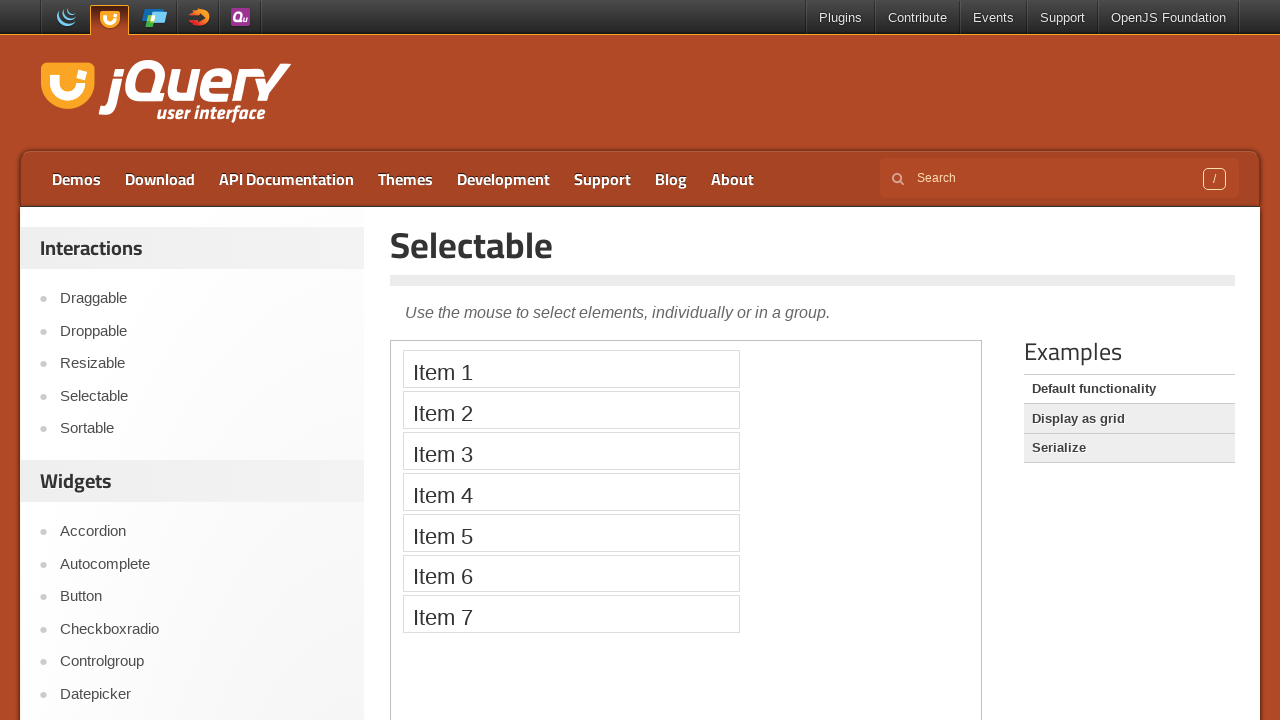

Obtained frame locator for demo iframe
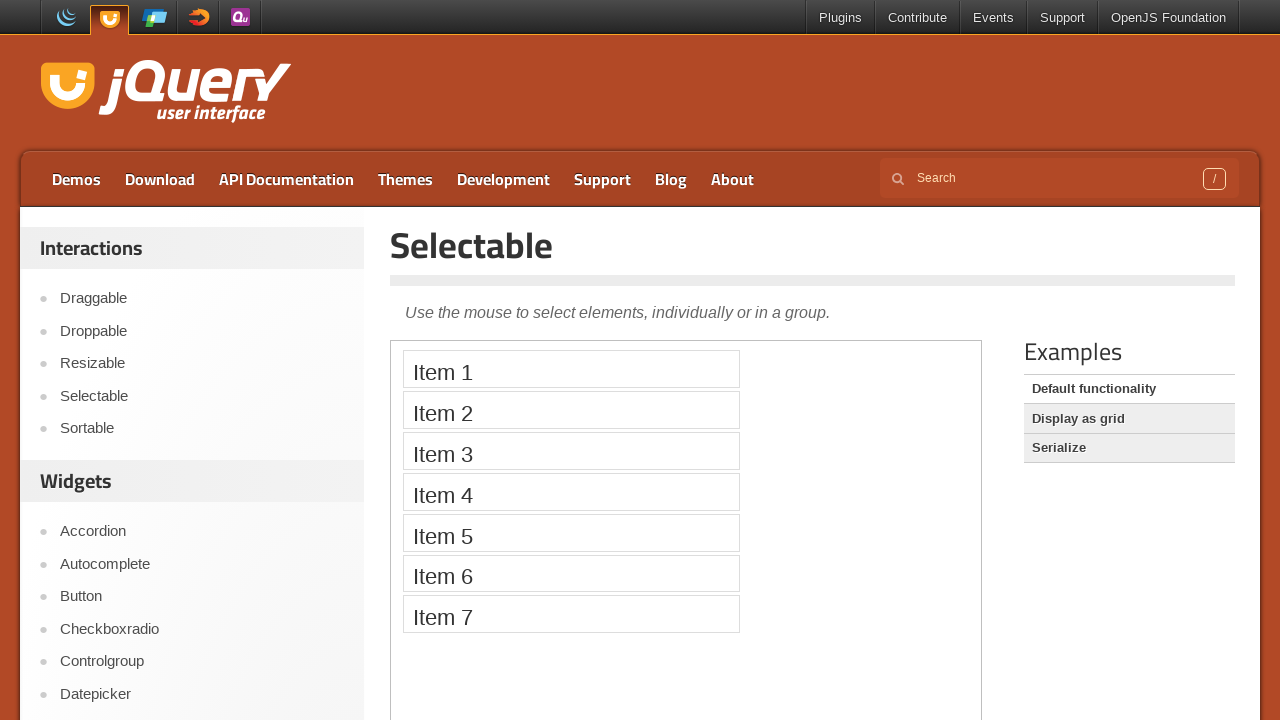

Clicked Item 3 in the selectable list inside iframe at (571, 451) on .demo-frame >> internal:control=enter-frame >> xpath=//ol[@id='selectable']/li[3
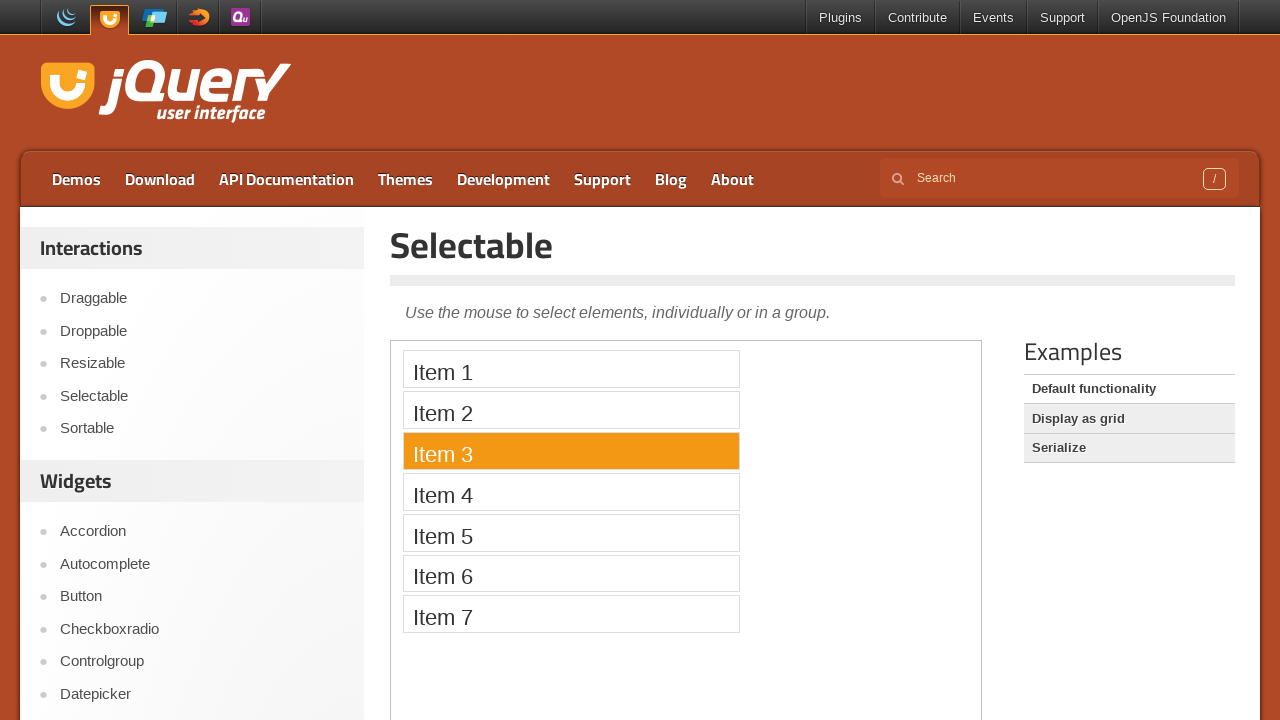

Clicked Item 4 in the selectable list inside iframe at (571, 492) on .demo-frame >> internal:control=enter-frame >> xpath=//ol[@id='selectable']/li[4
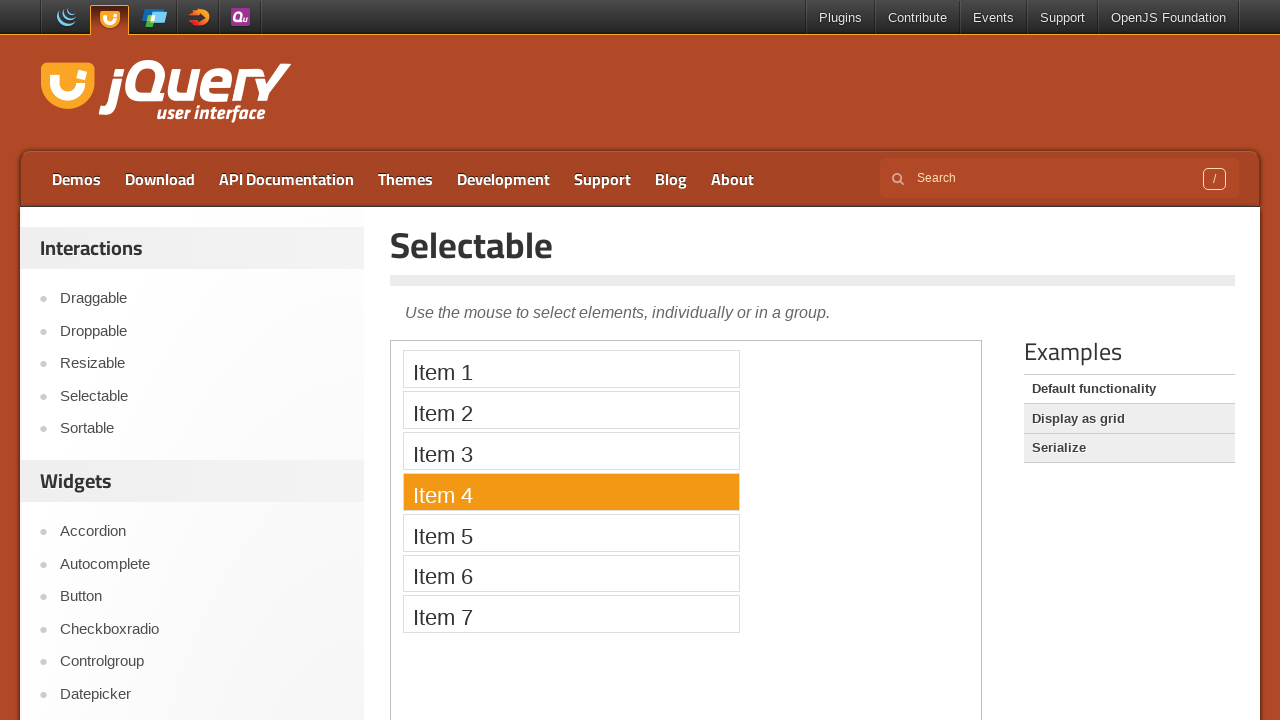

Clicked Item 5 in the selectable list inside iframe at (571, 532) on .demo-frame >> internal:control=enter-frame >> xpath=//ol[@id='selectable']/li[5
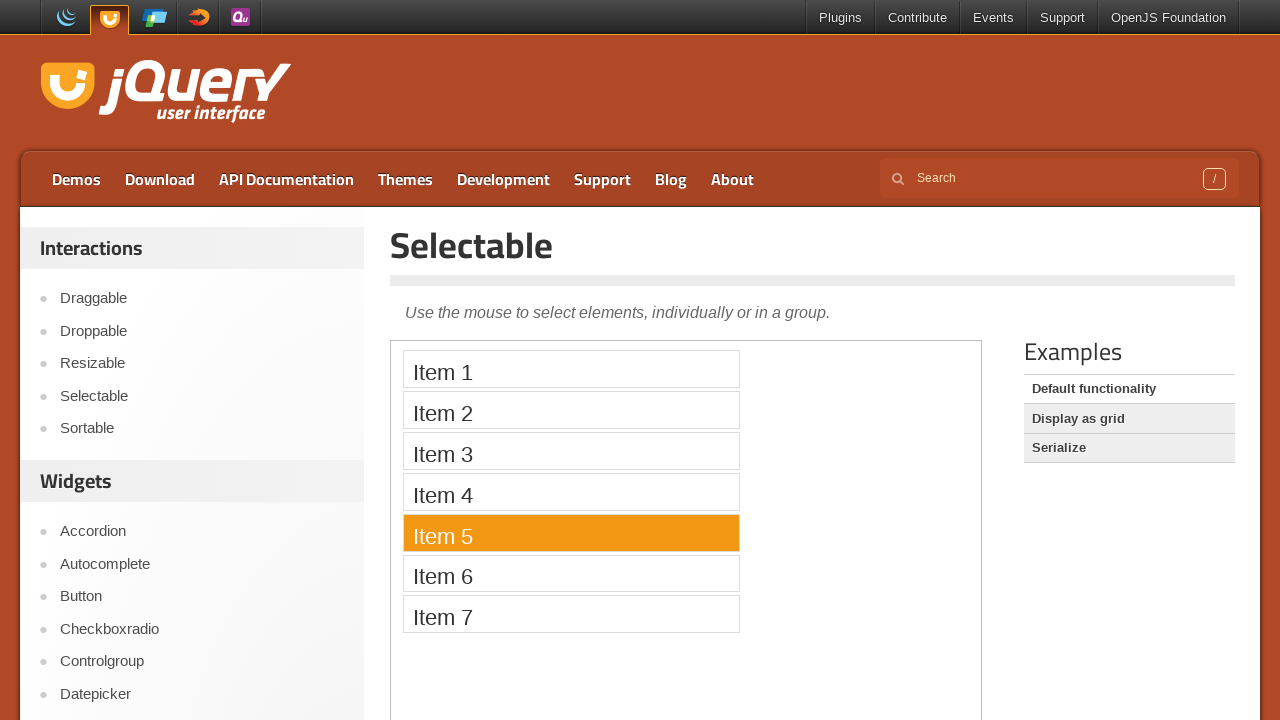

Clicked Item 7 in the selectable list inside iframe at (571, 614) on .demo-frame >> internal:control=enter-frame >> xpath=//ol[@id='selectable']/li[7
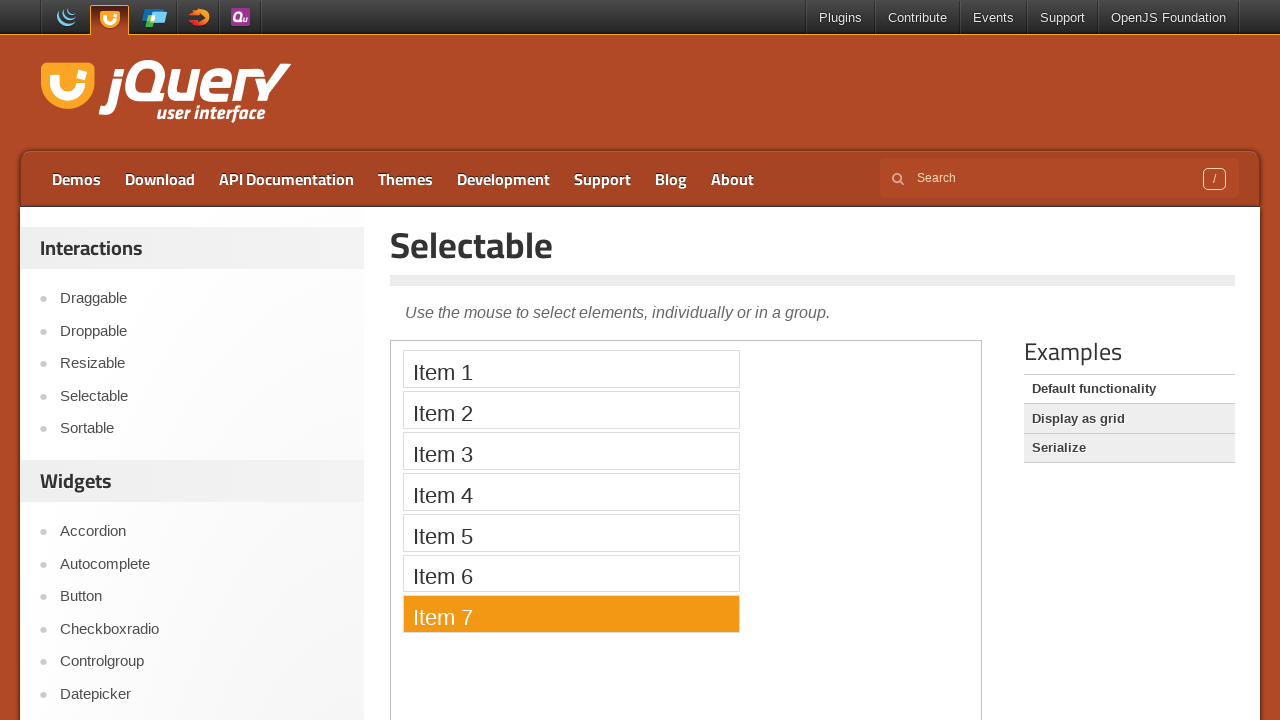

Clicked Demos link in main content, switching back from iframe context at (76, 179) on text=Demos
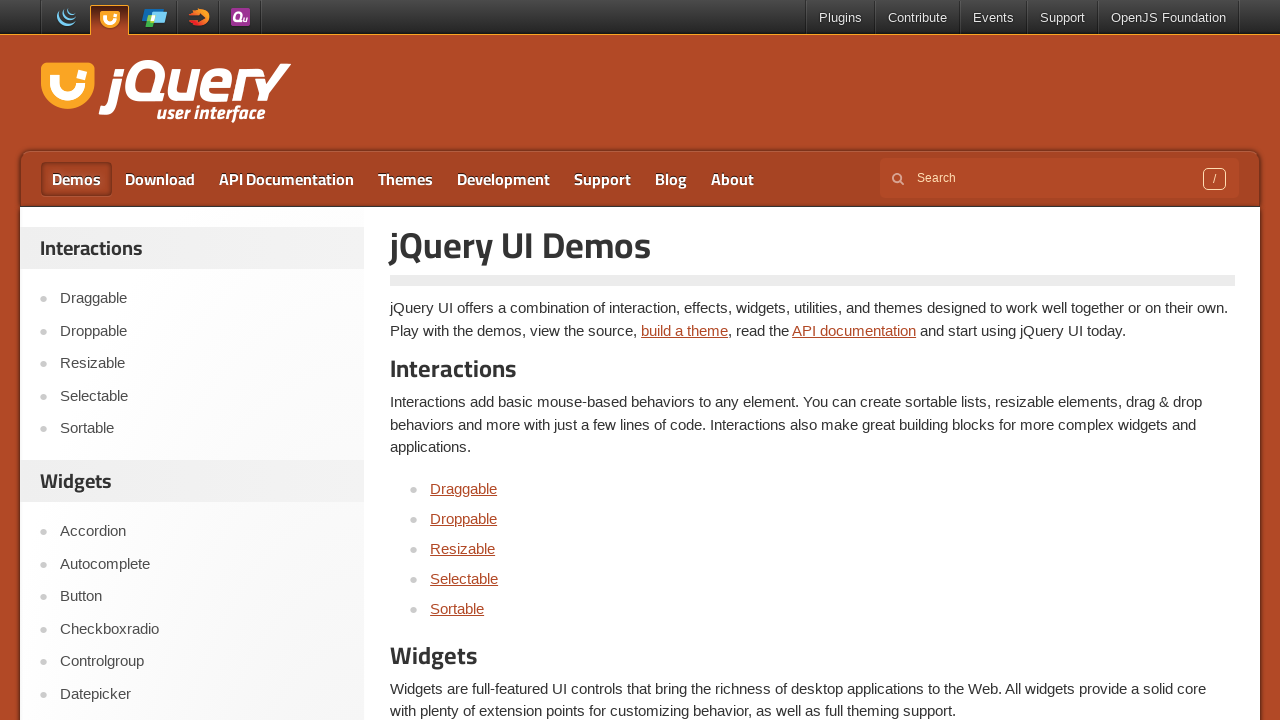

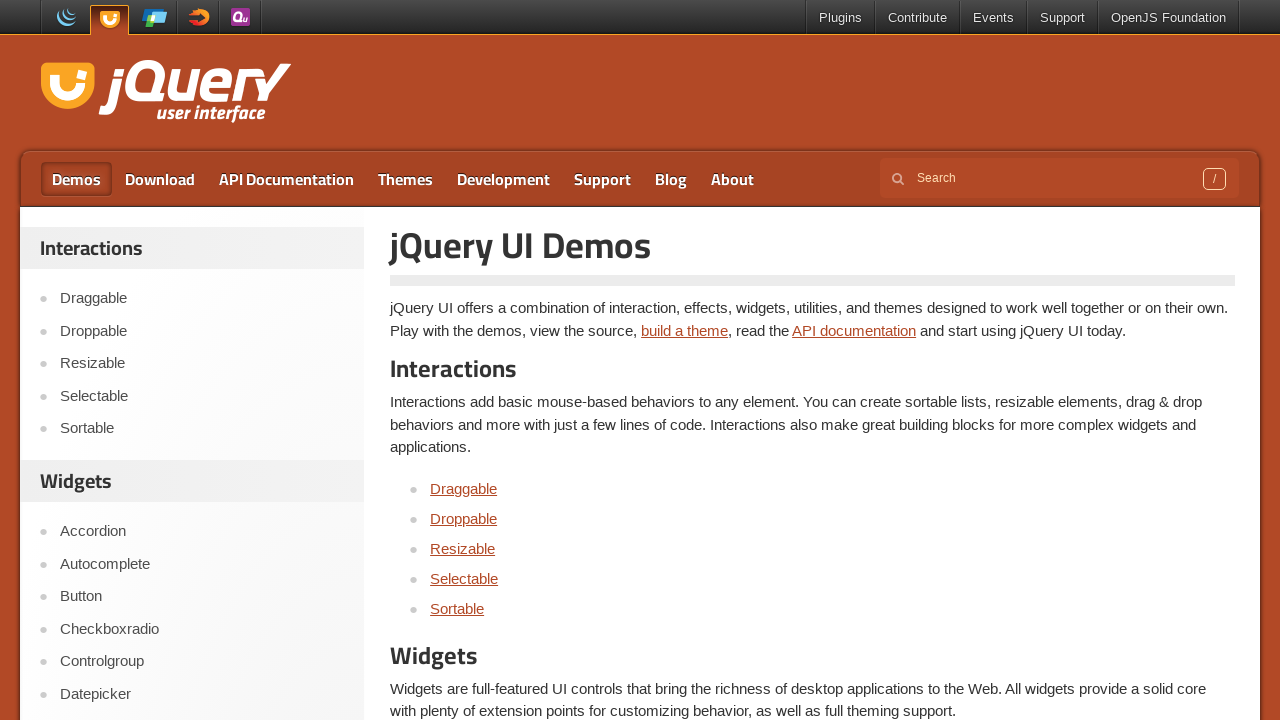